Tests AJAX data loading functionality by clicking on the AJAX Data link, triggering an AJAX request, and verifying that the expected data is loaded after the asynchronous request completes.

Starting URL: http://uitestingplayground.com/

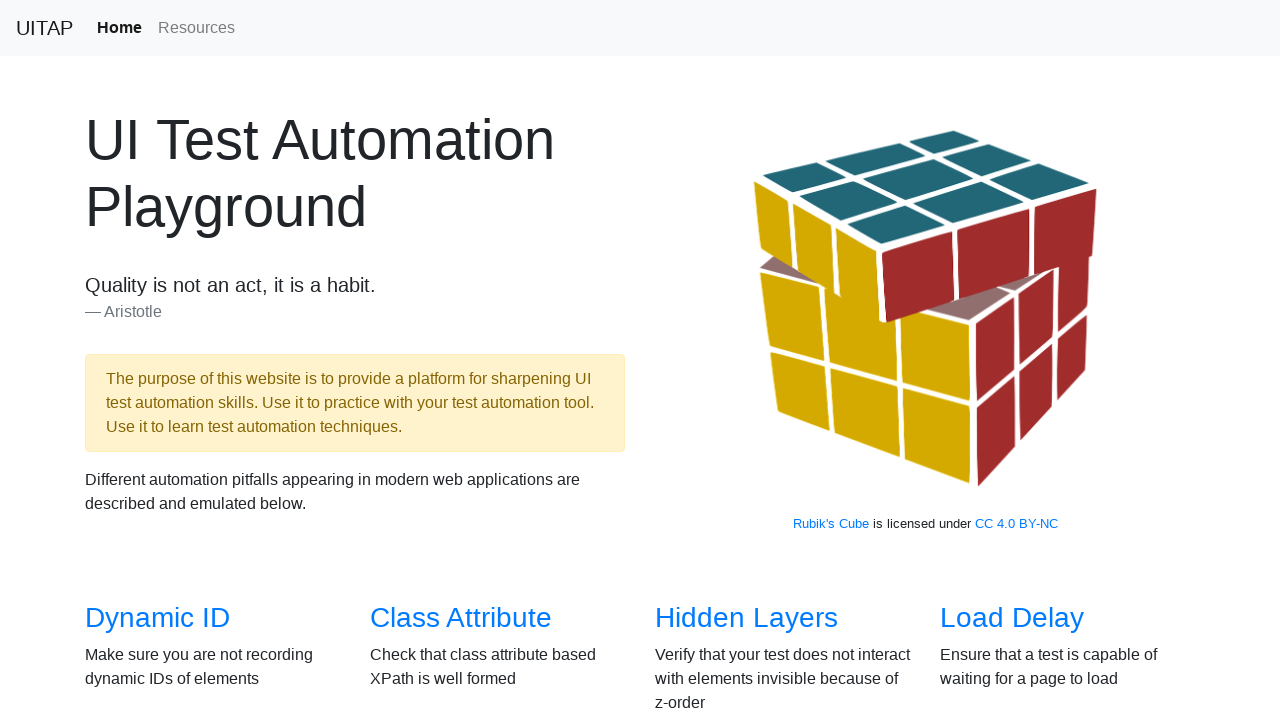

Clicked on AJAX Data link at (154, 360) on xpath=//a[text()='AJAX Data']
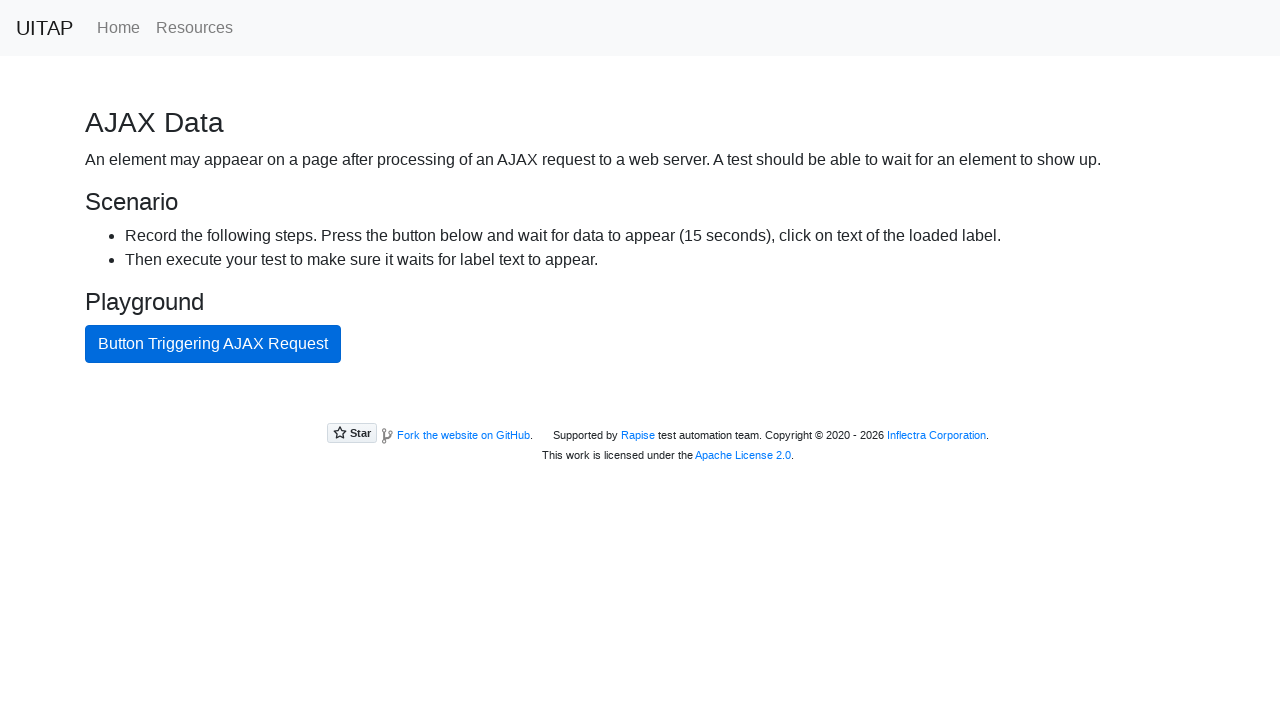

Clicked AJAX request button at (213, 344) on #ajaxButton
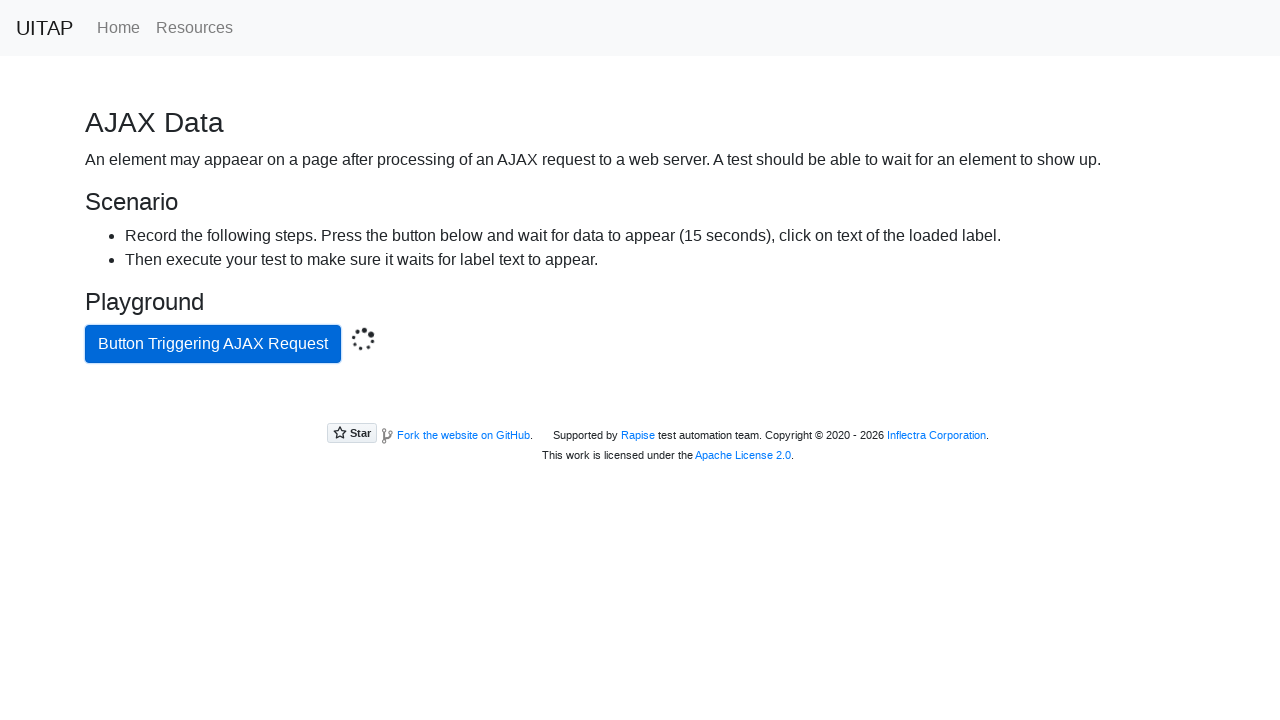

AJAX content loaded successfully
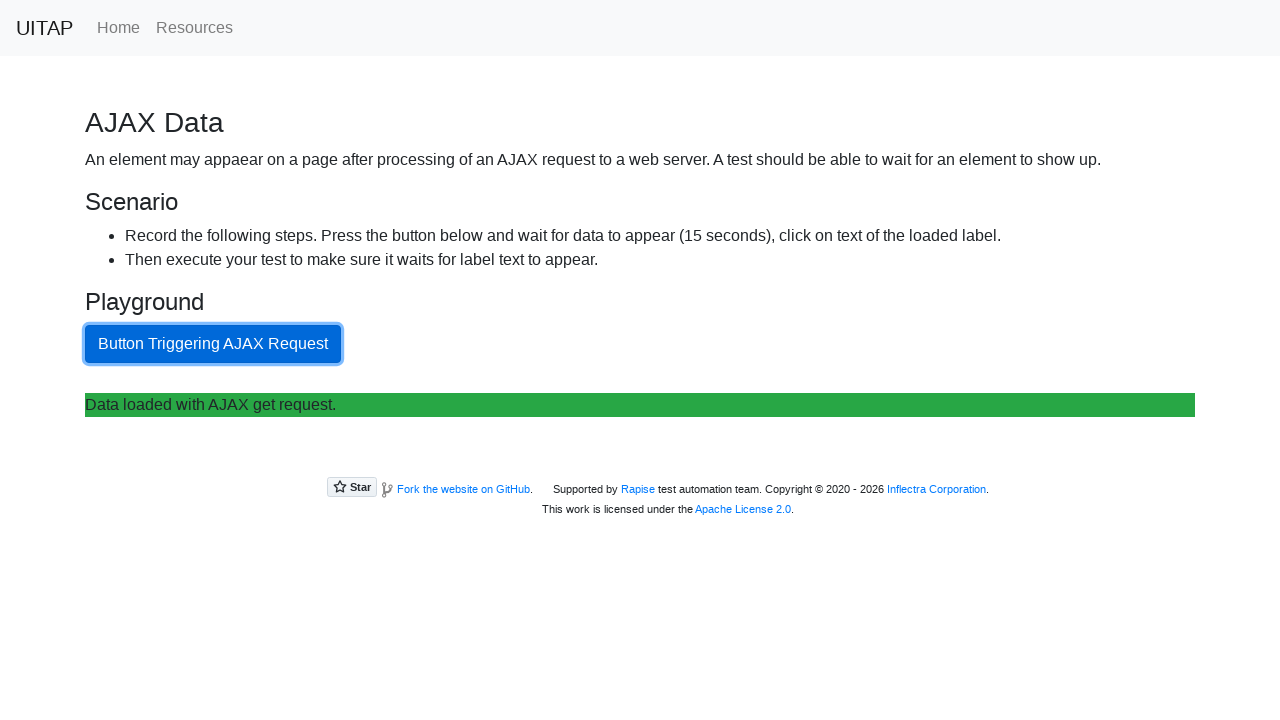

Verified AJAX data matches expected text: 'Data loaded with AJAX get request.'
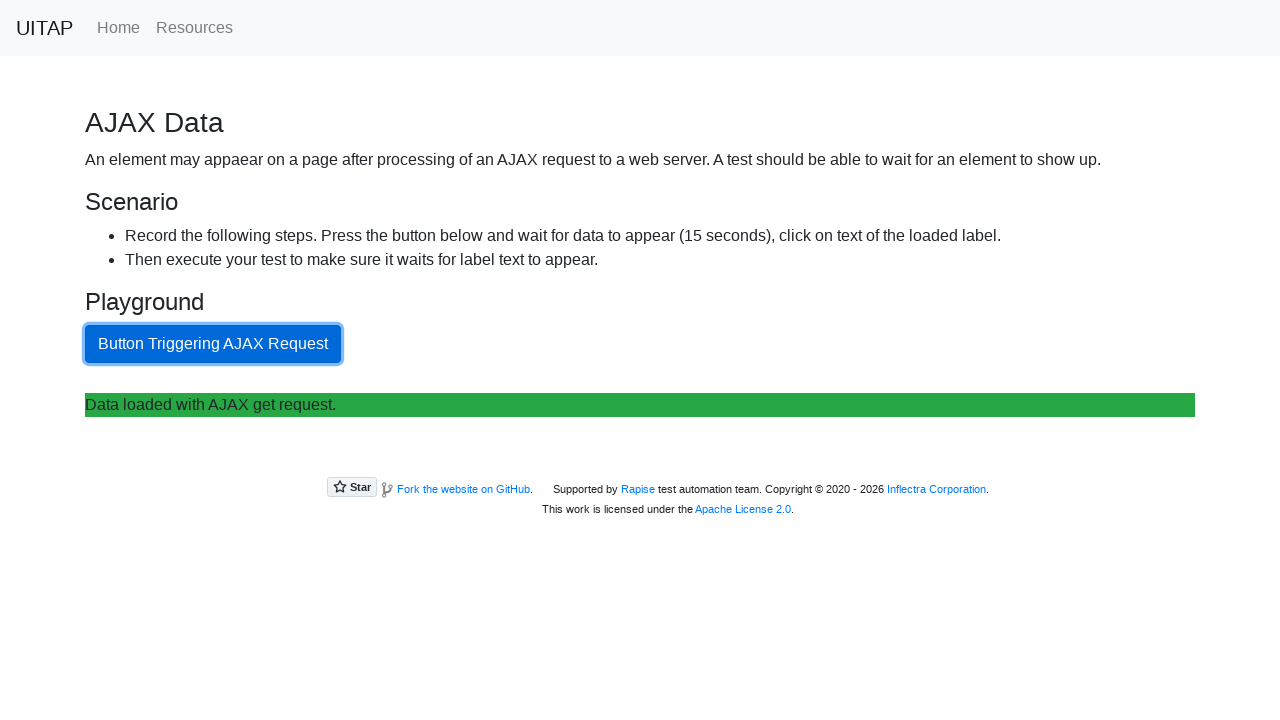

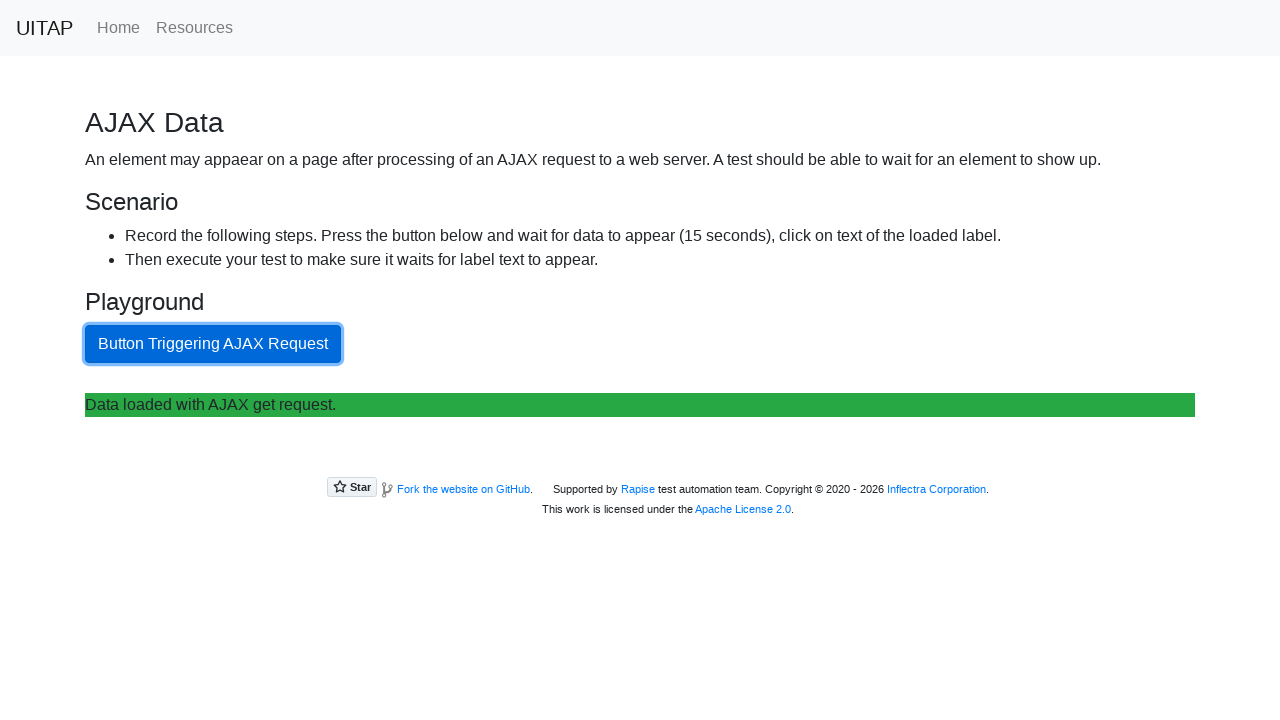